Tests addition with zero as the second number

Starting URL: https://testsheepnz.github.io/BasicCalculator.html

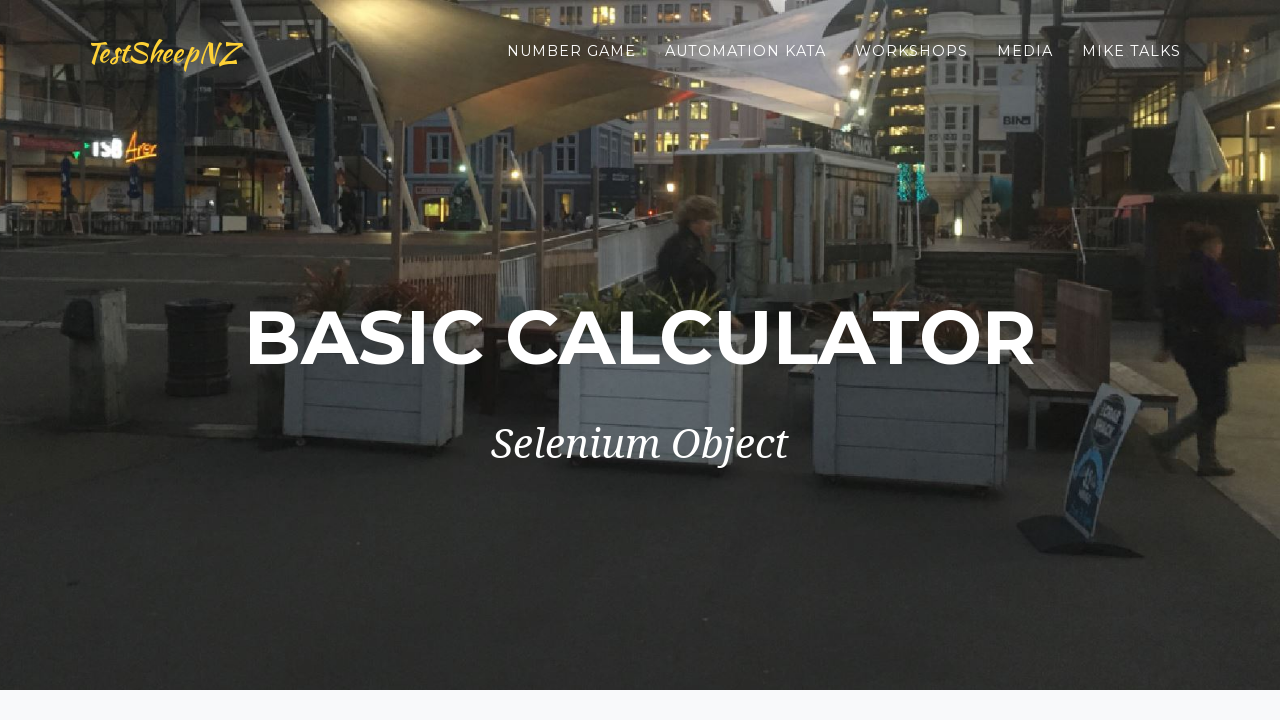

Scrolled down 900 pixels to view calculator
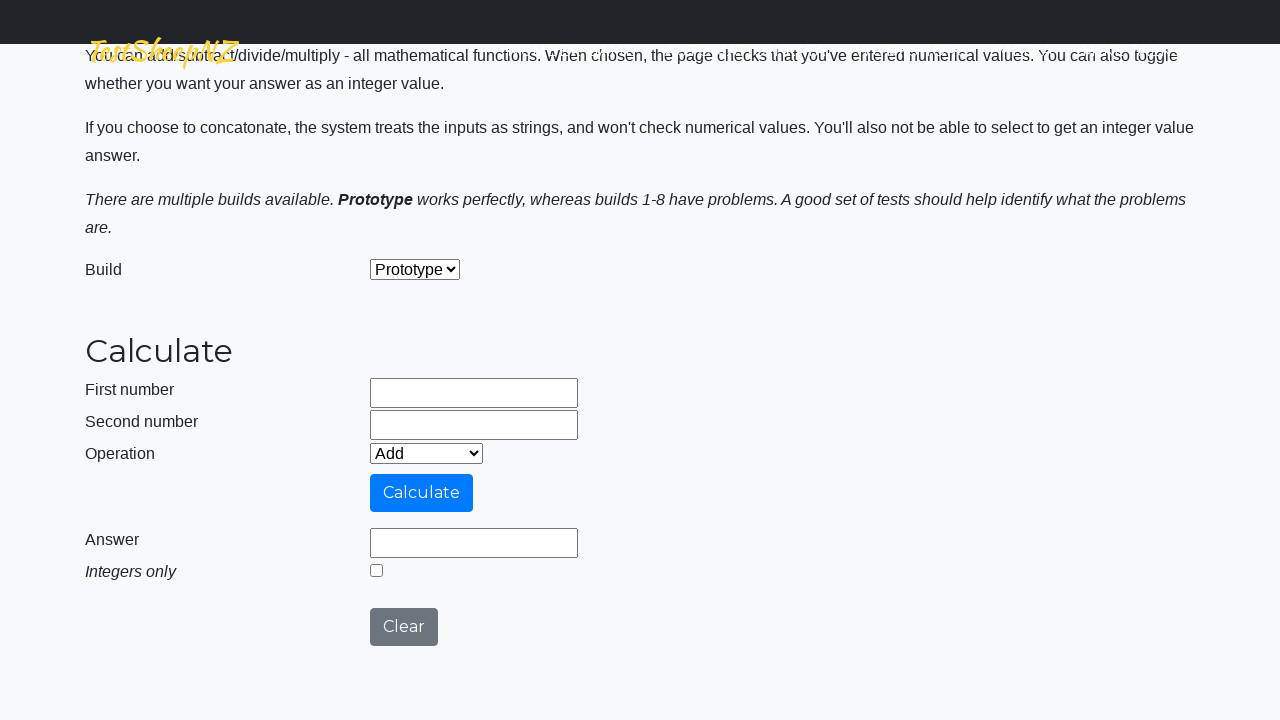

Entered 5 in the first number field on #number1Field
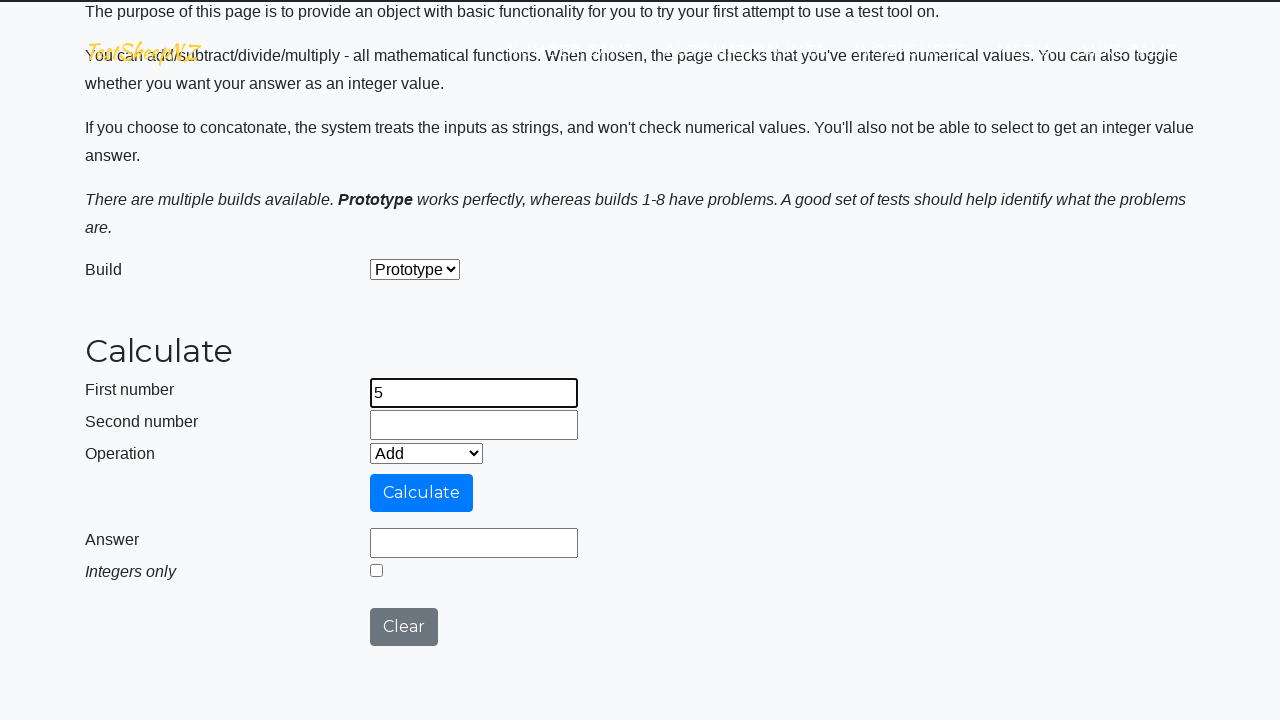

Entered 0 in the second number field on #number2Field
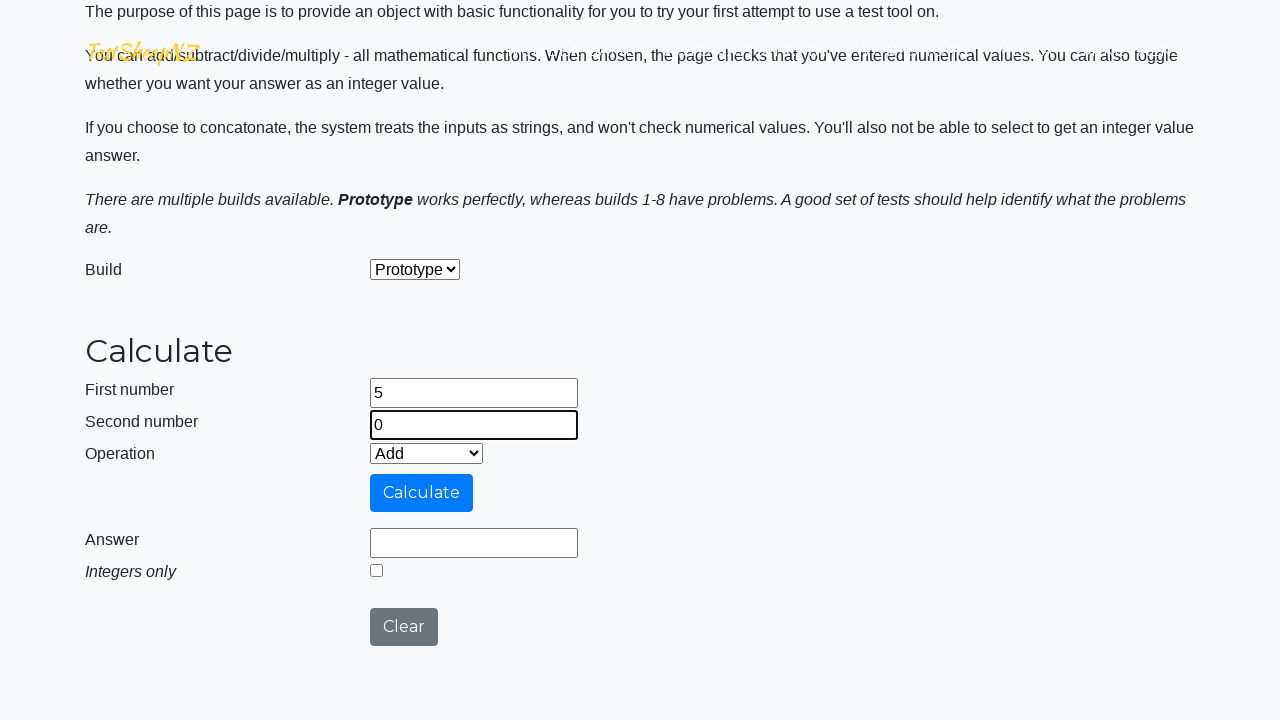

Selected Add operation from dropdown on #selectOperationDropdown
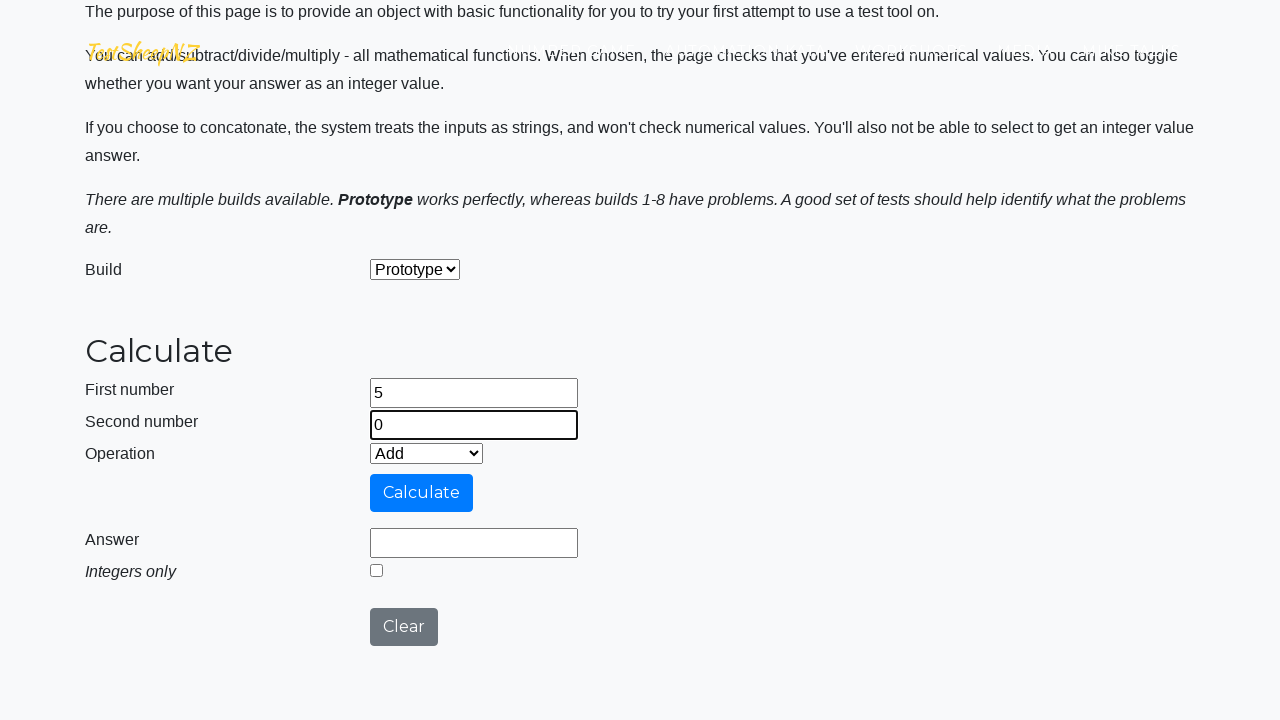

Clicked calculate button at (422, 493) on #calculateButton
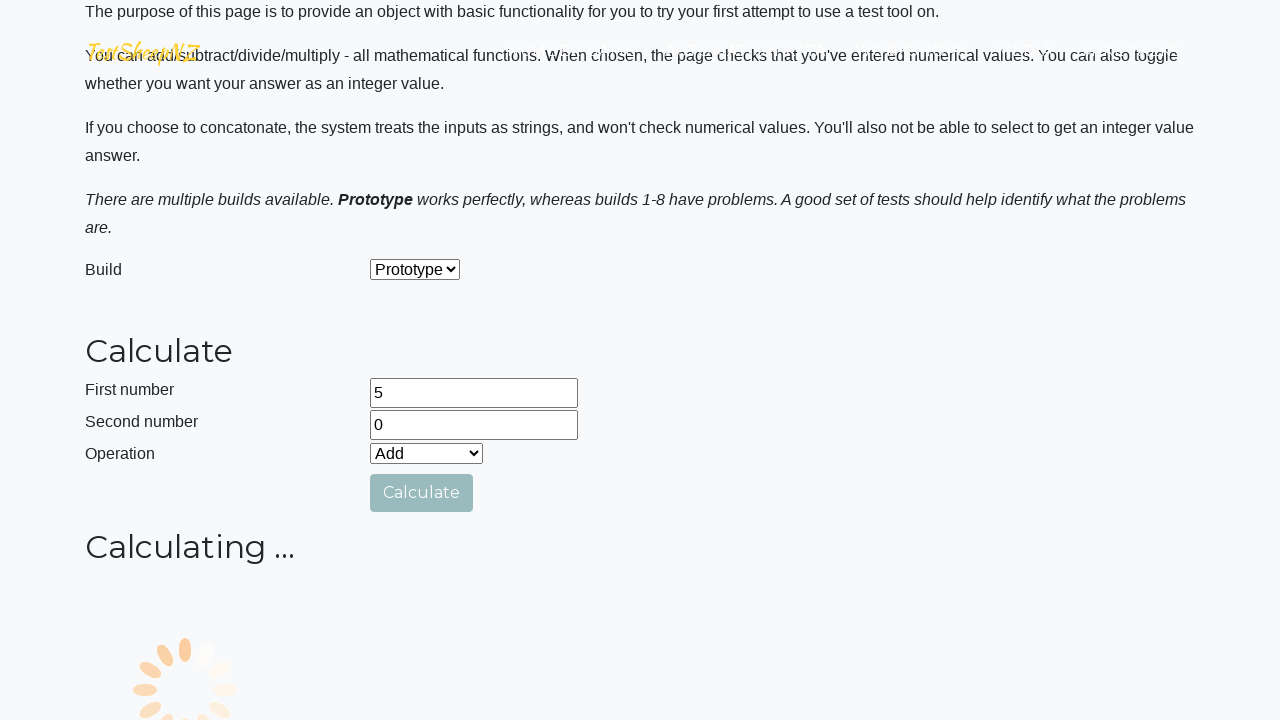

Answer field loaded successfully
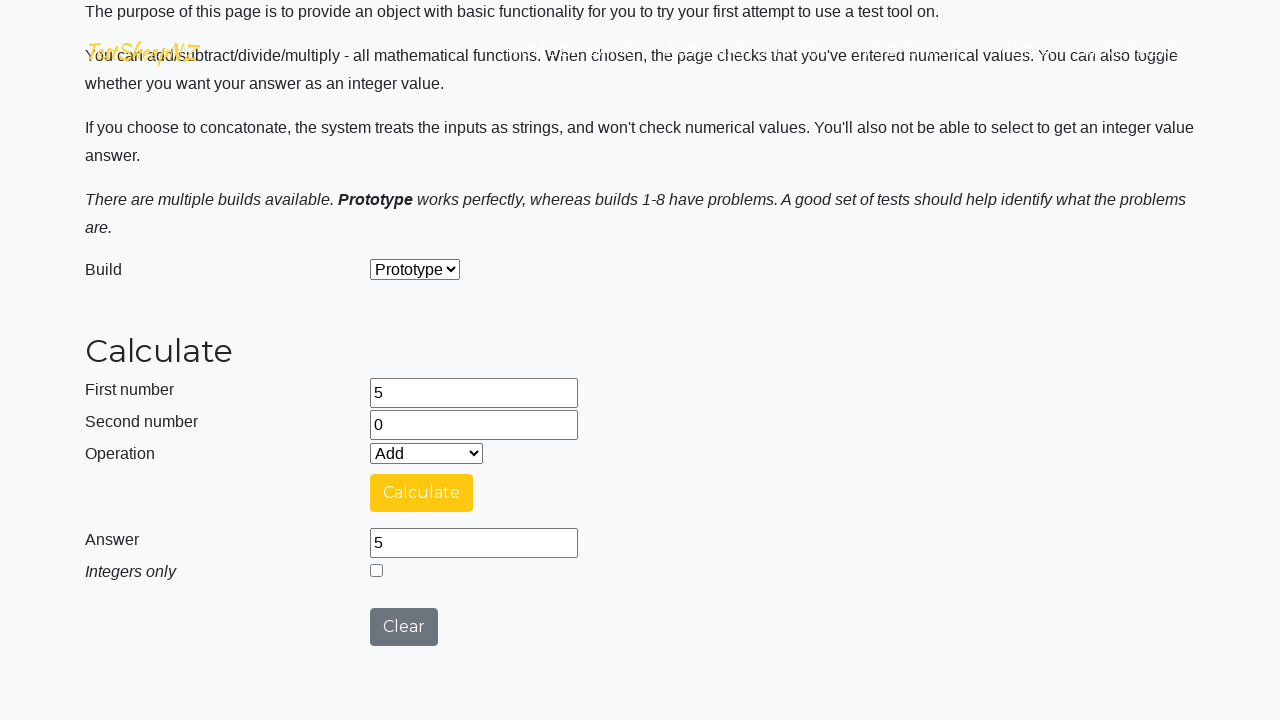

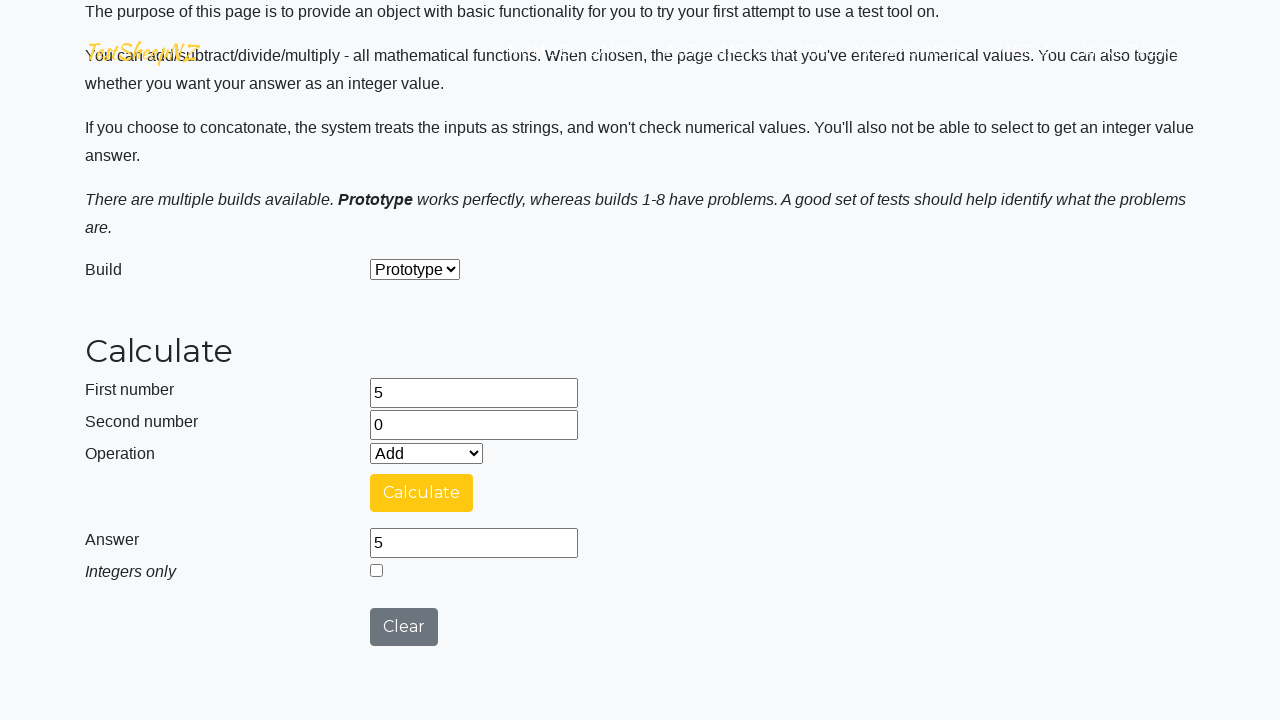